Tests the forgot password functionality by navigating to the forgot password page, entering an email, and submitting the form

Starting URL: http://the-internet.herokuapp.com

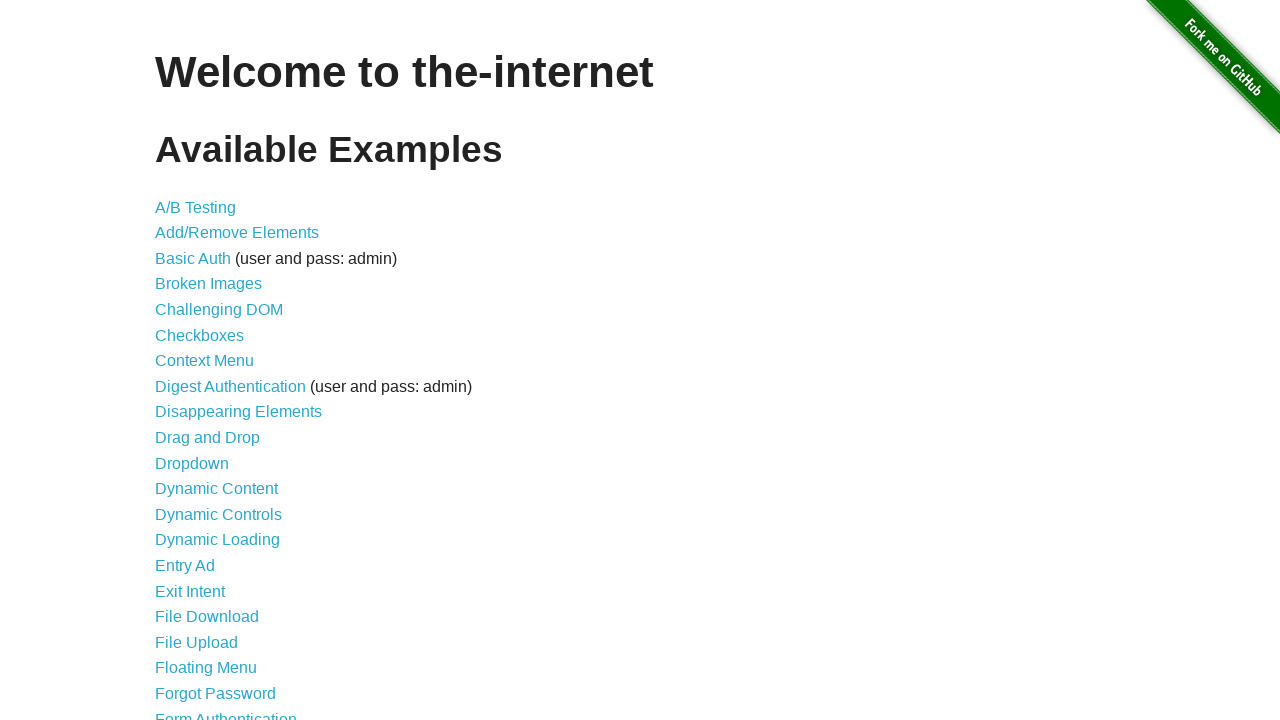

Clicked on Forgot Password link at (216, 693) on text=Forgot Password
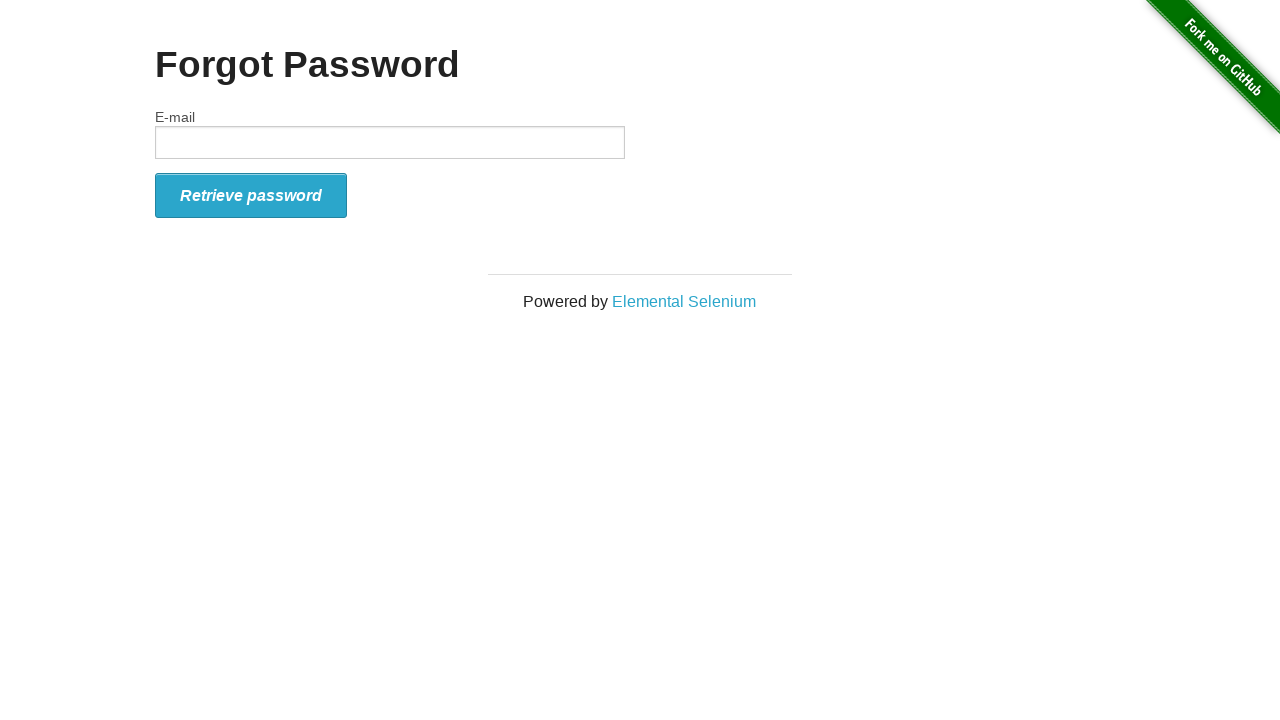

Filled email field with 'testemail@gmail.com' on #email
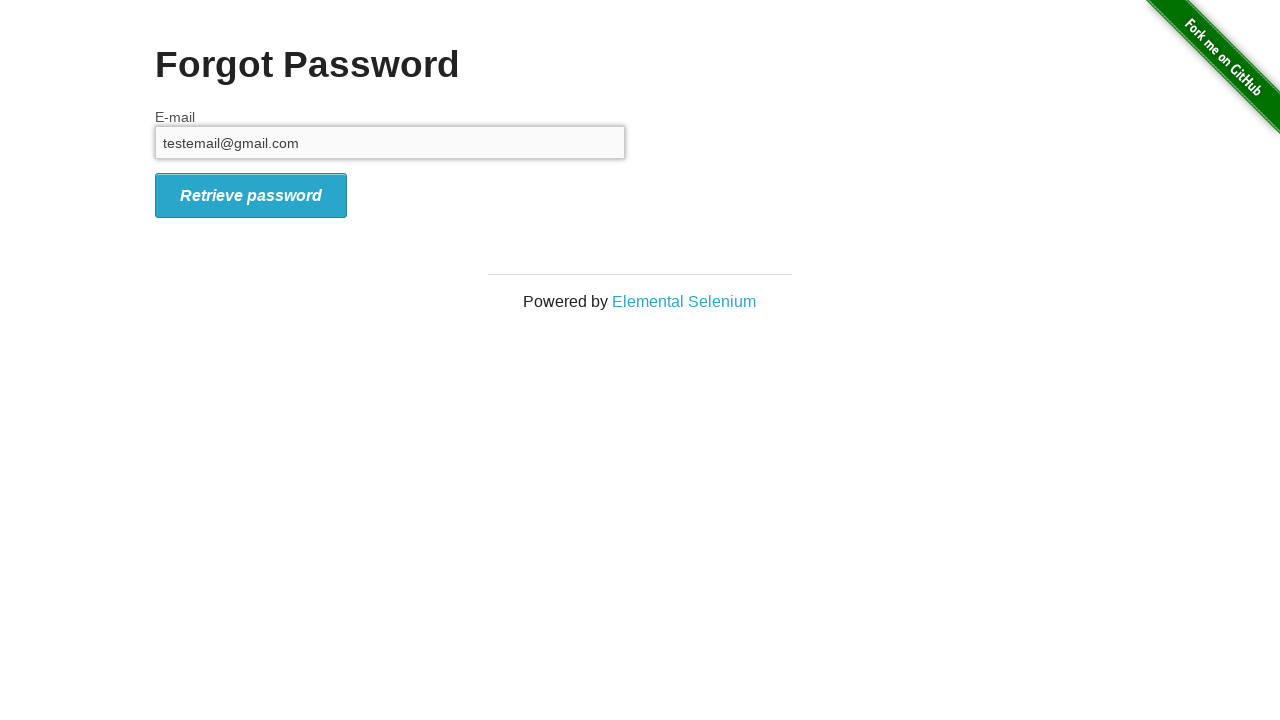

Submitted the forgot password form at (251, 195) on #form_submit
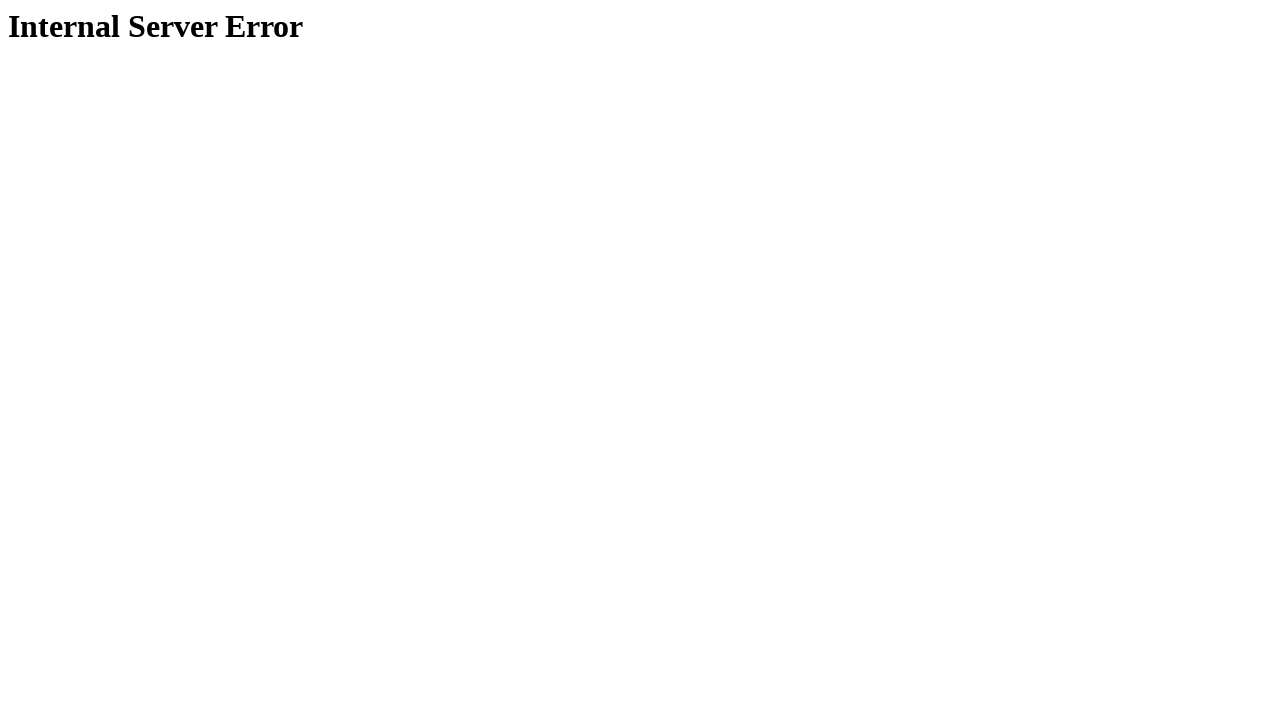

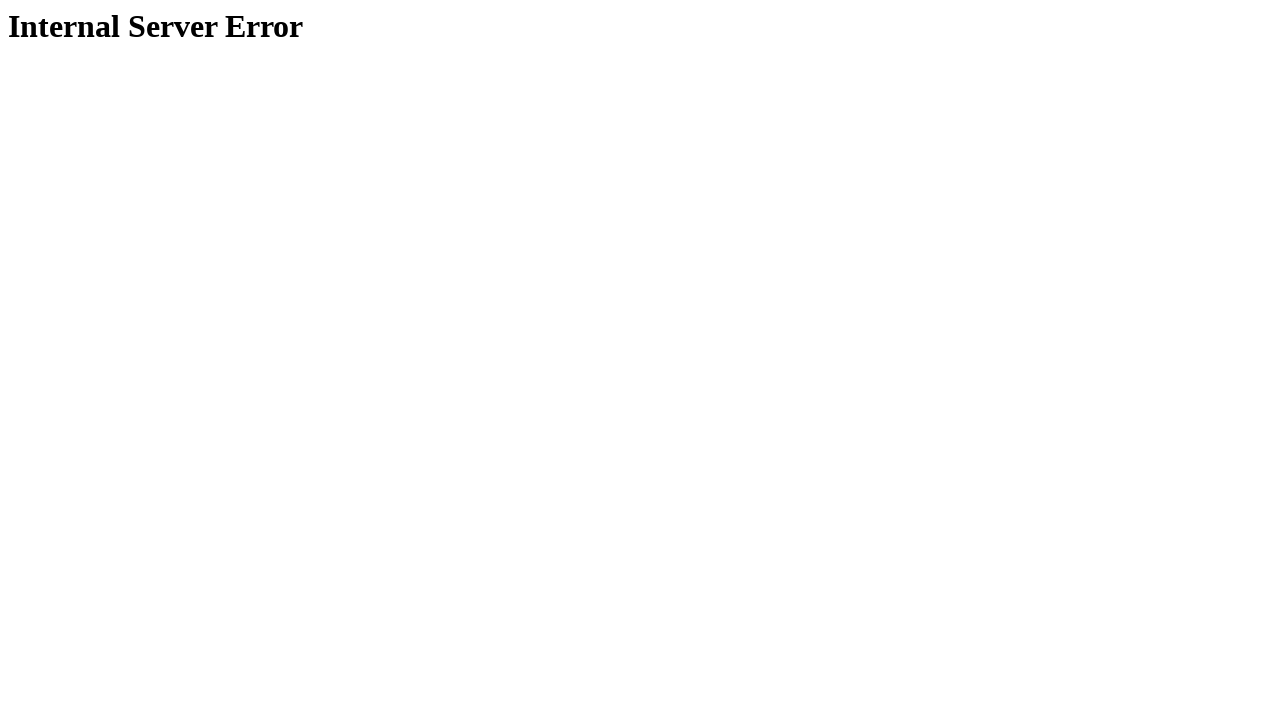